Tests dropdown selection functionality by iterating through all dropdown options and selecting each one

Starting URL: https://syntaxprojects.com/basic-select-dropdown-demo.php

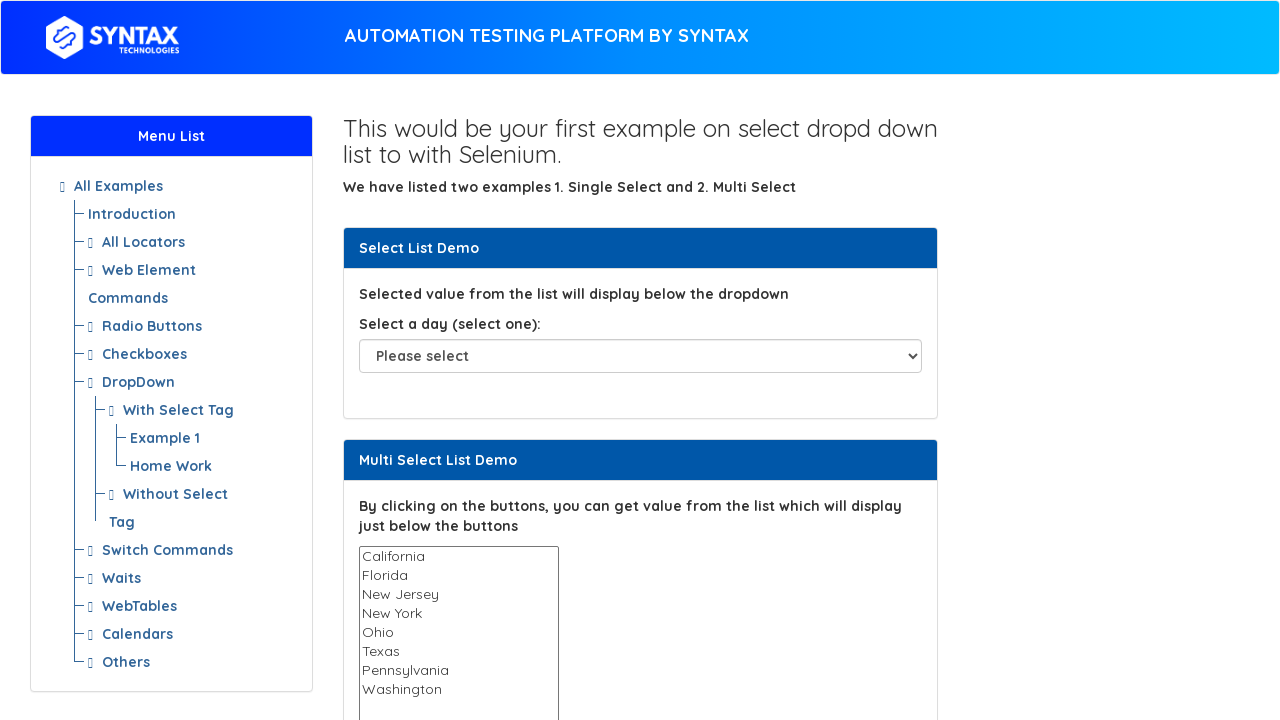

Located dropdown element with id 'select-demo'
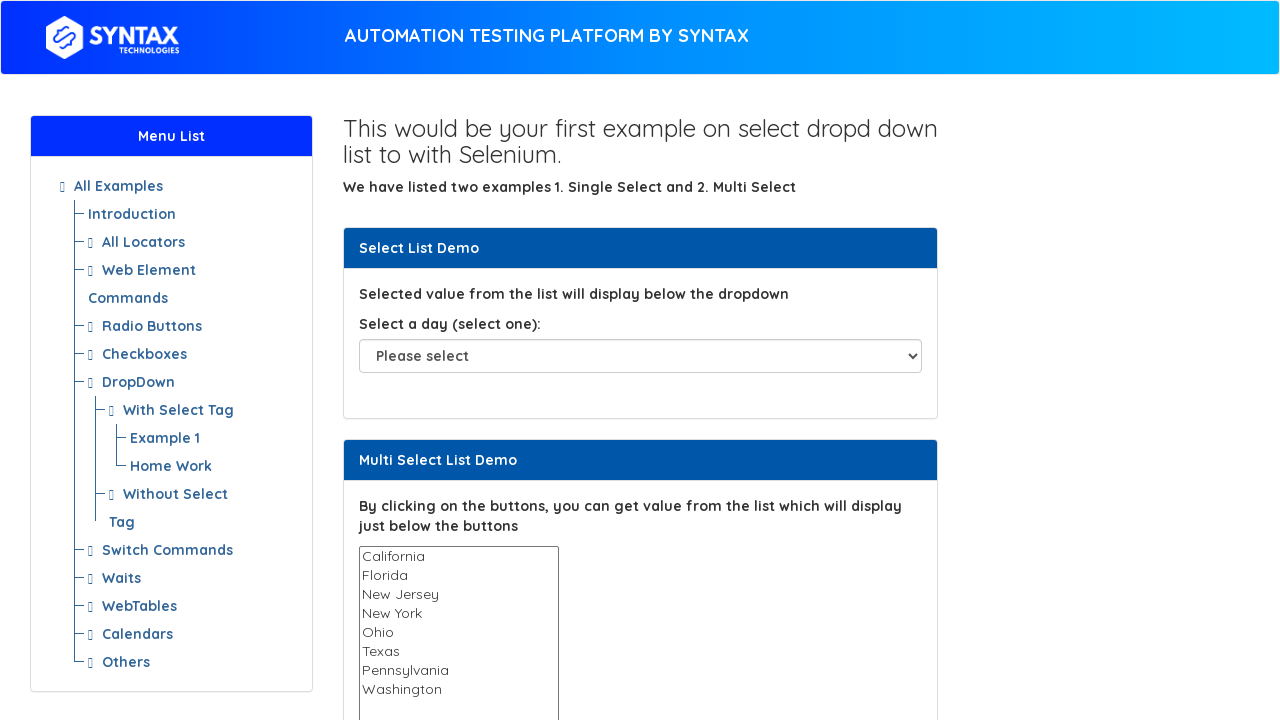

Retrieved all dropdown options
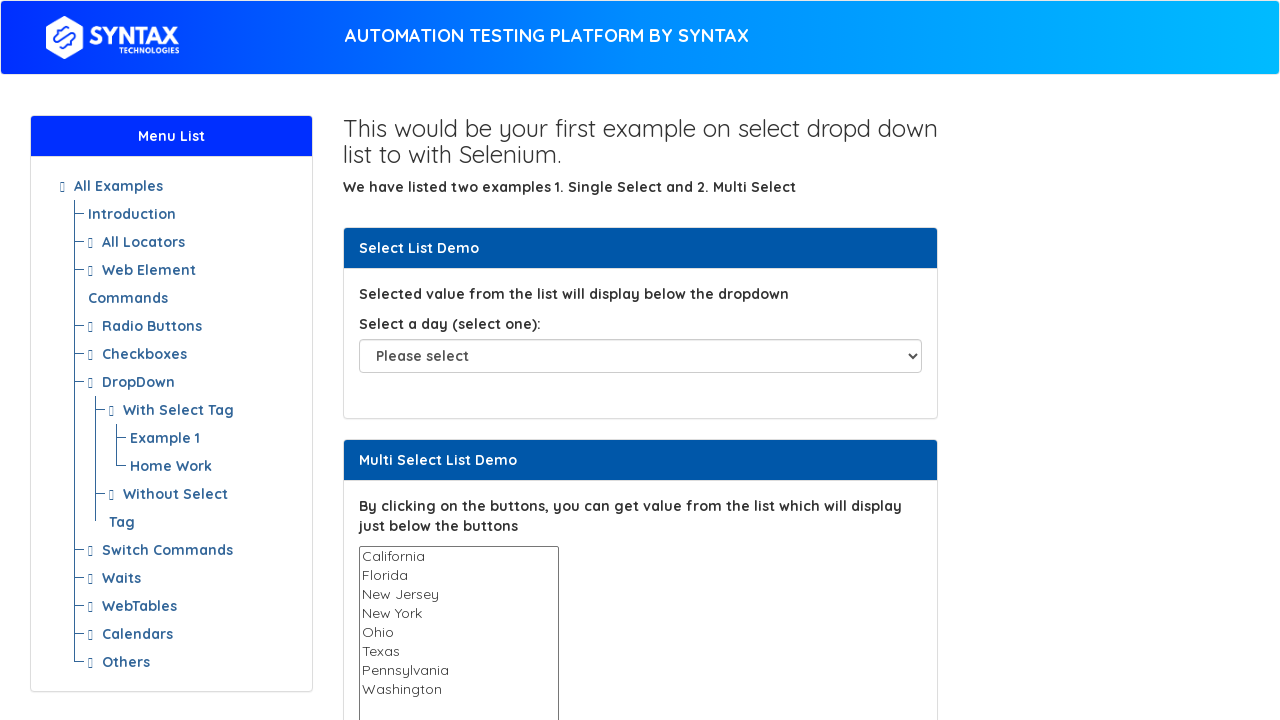

Selected dropdown option at index 1 on #select-demo
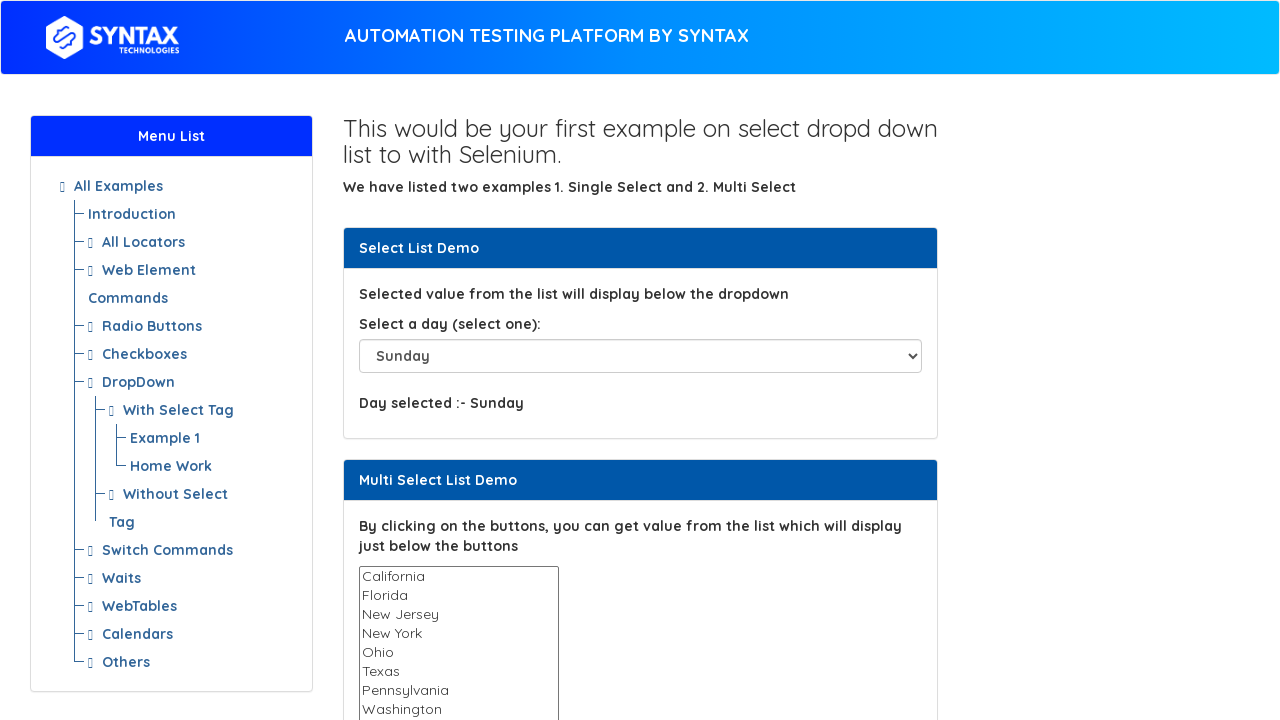

Waited 1000ms after selecting option at index 1
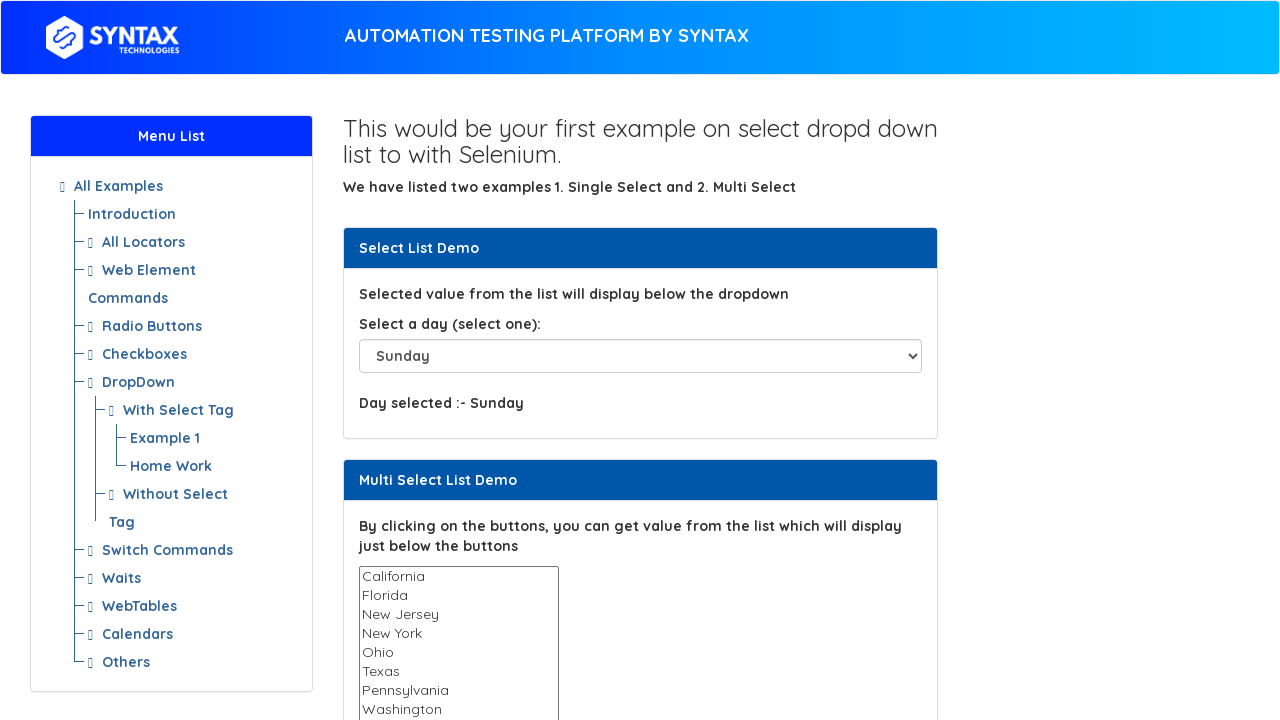

Selected dropdown option at index 2 on #select-demo
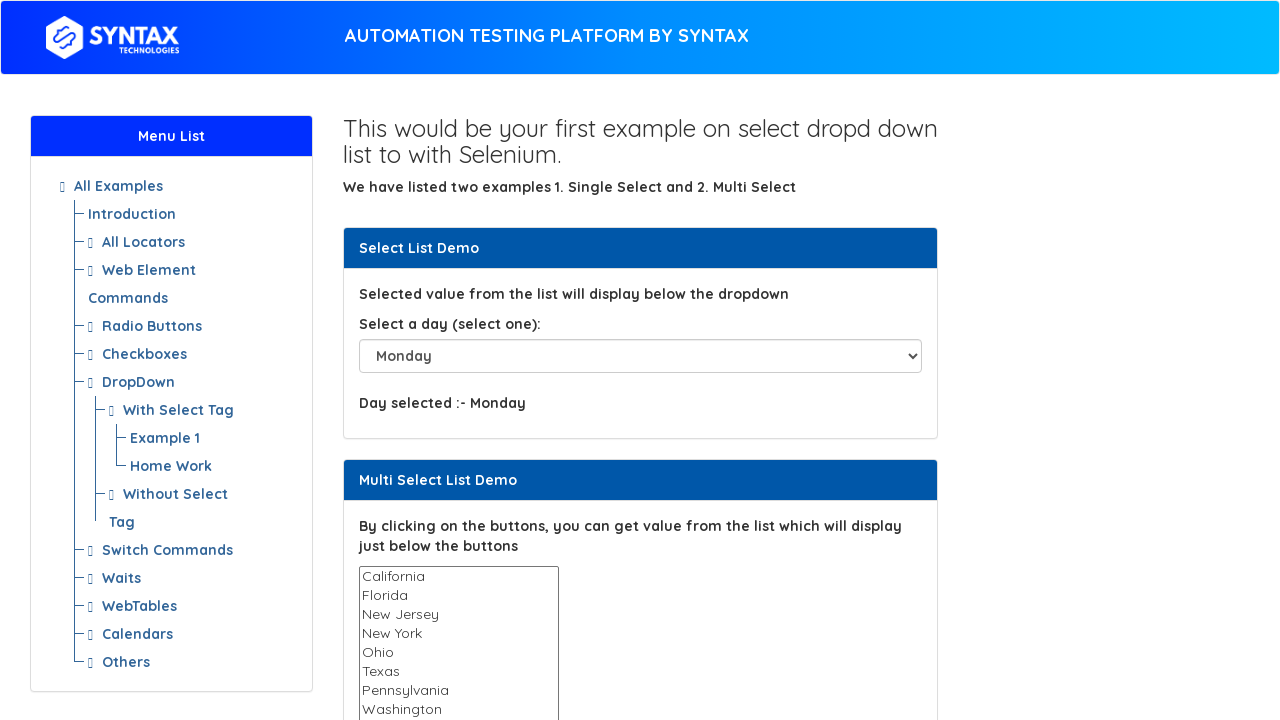

Waited 1000ms after selecting option at index 2
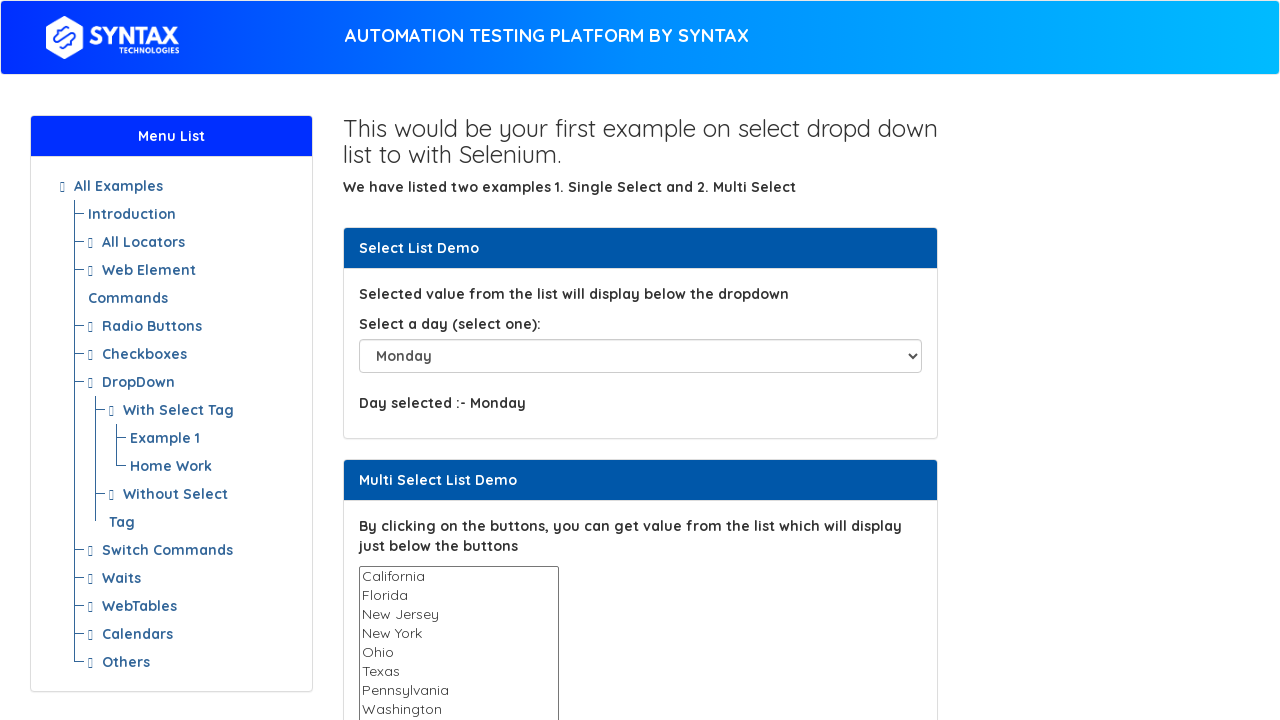

Selected dropdown option at index 3 on #select-demo
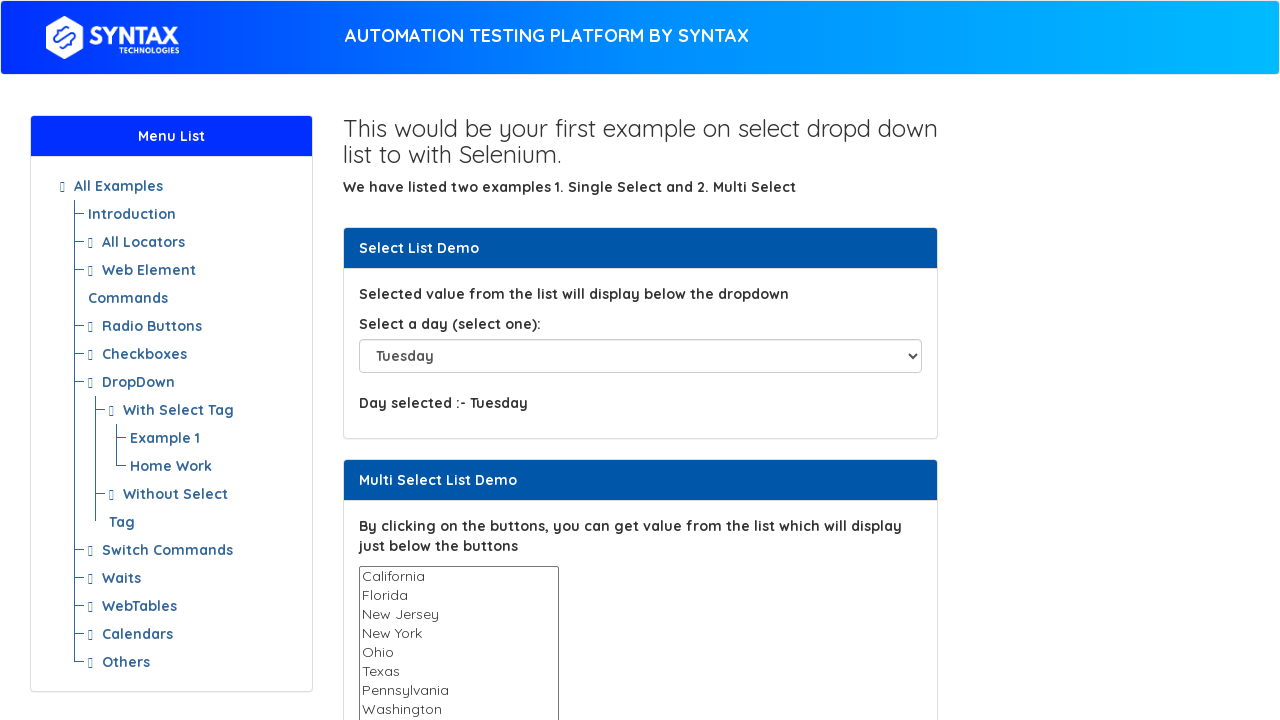

Waited 1000ms after selecting option at index 3
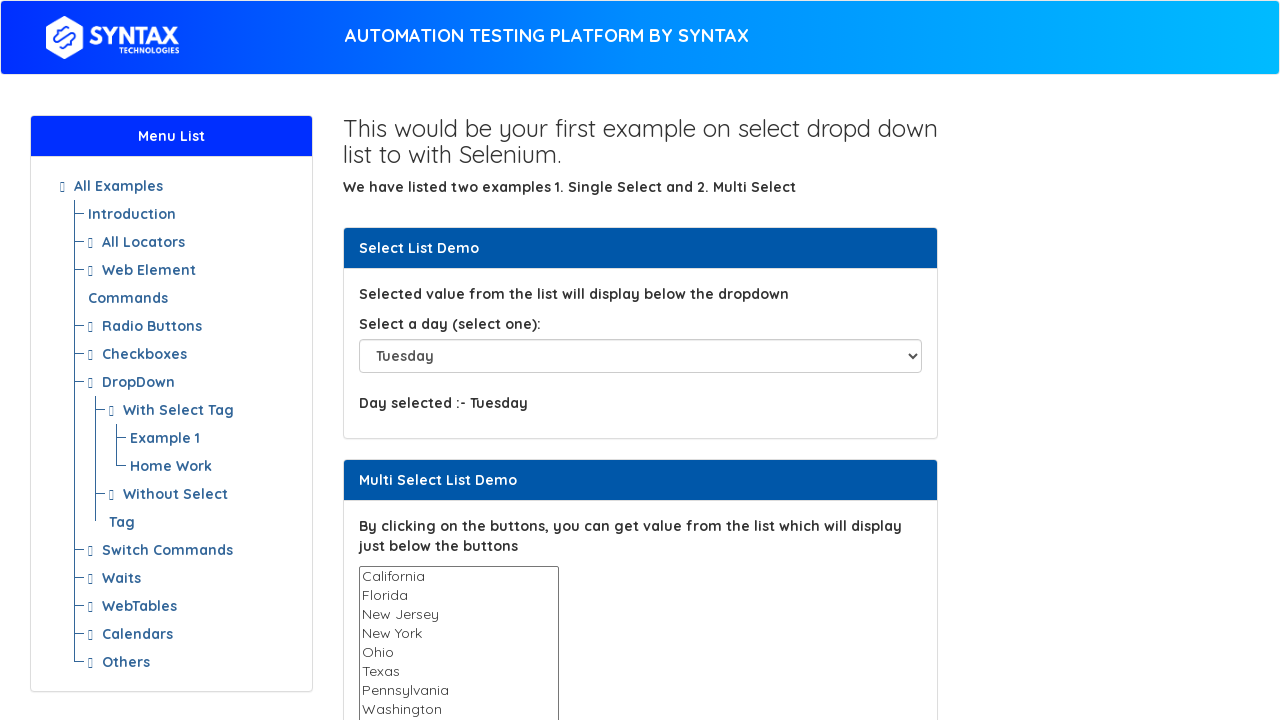

Selected dropdown option at index 4 on #select-demo
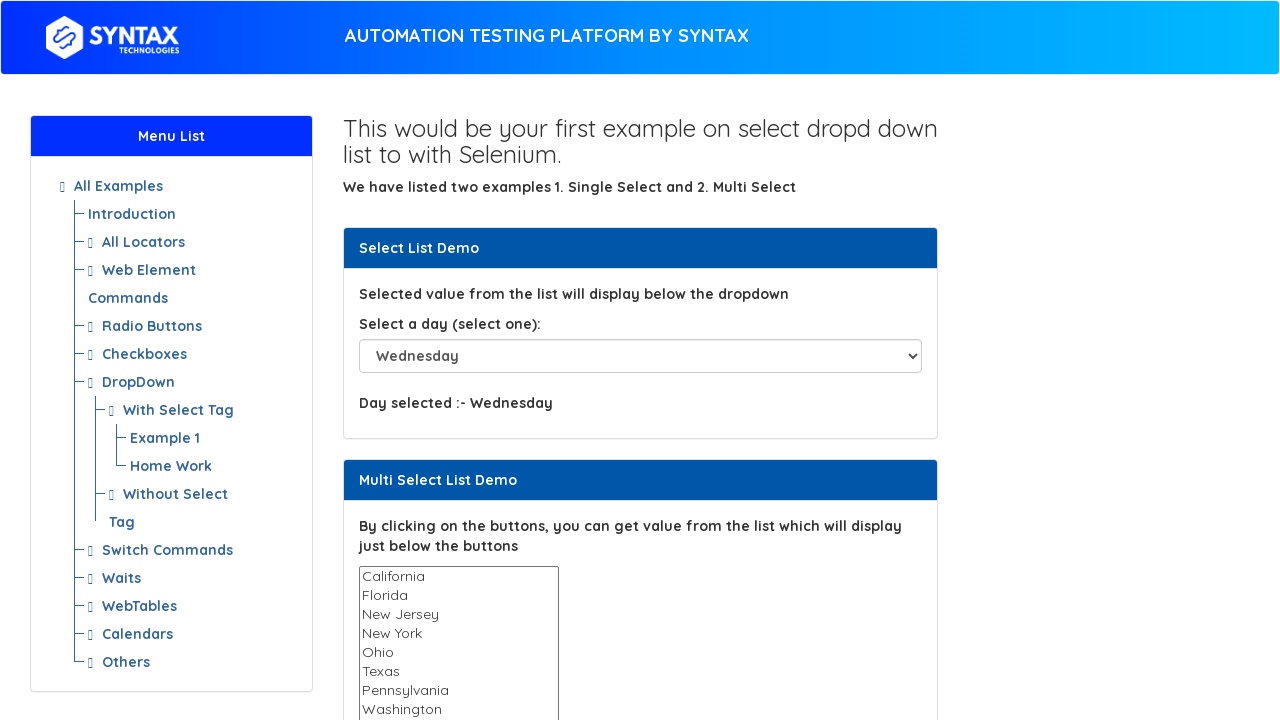

Waited 1000ms after selecting option at index 4
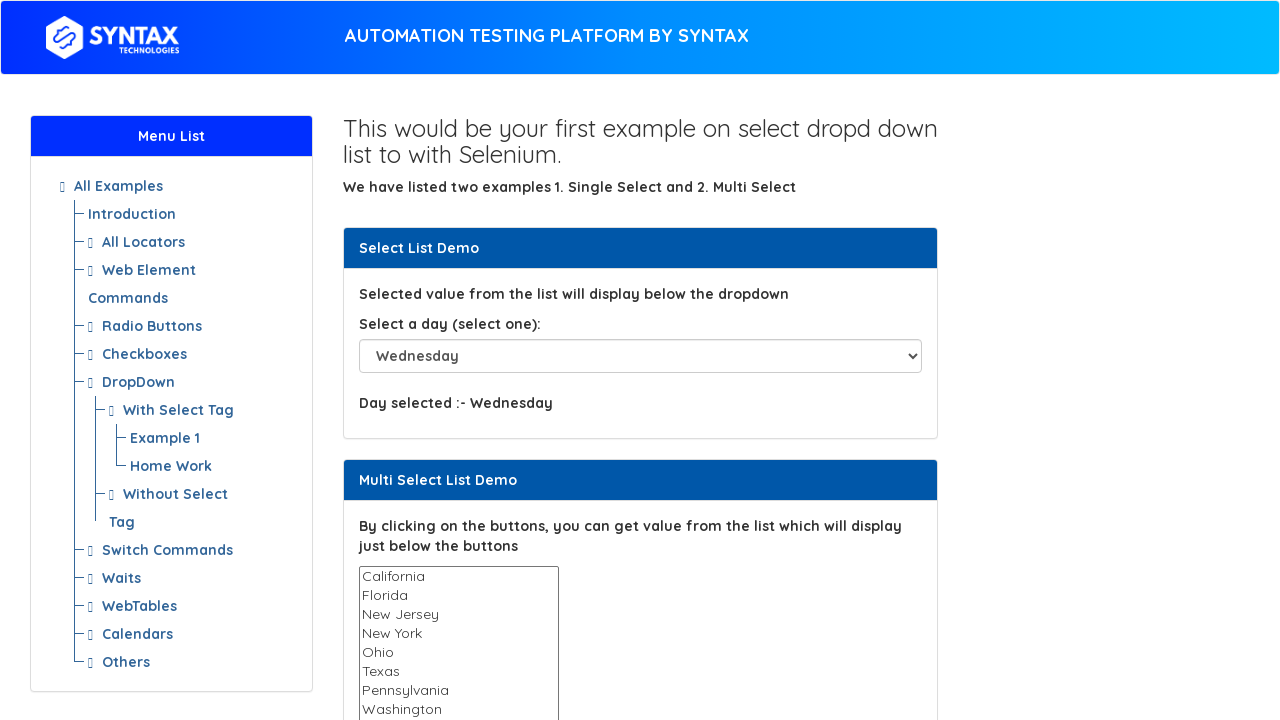

Selected dropdown option at index 5 on #select-demo
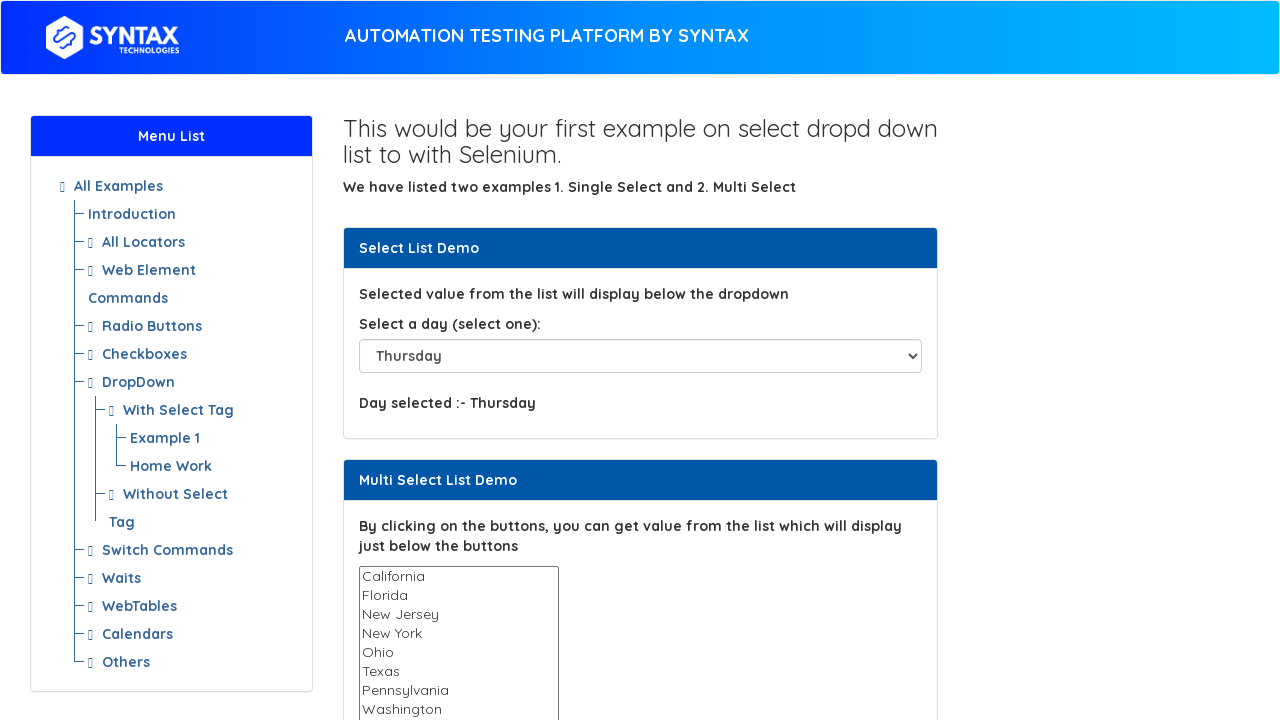

Waited 1000ms after selecting option at index 5
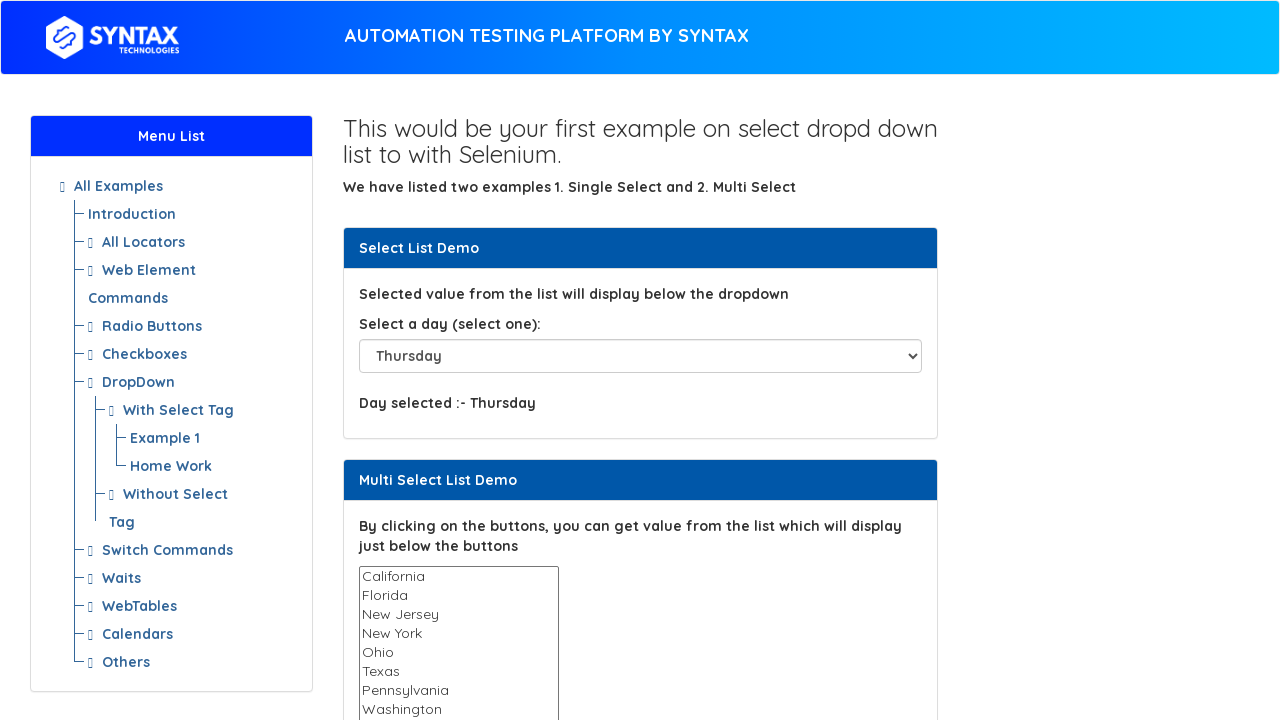

Selected dropdown option at index 6 on #select-demo
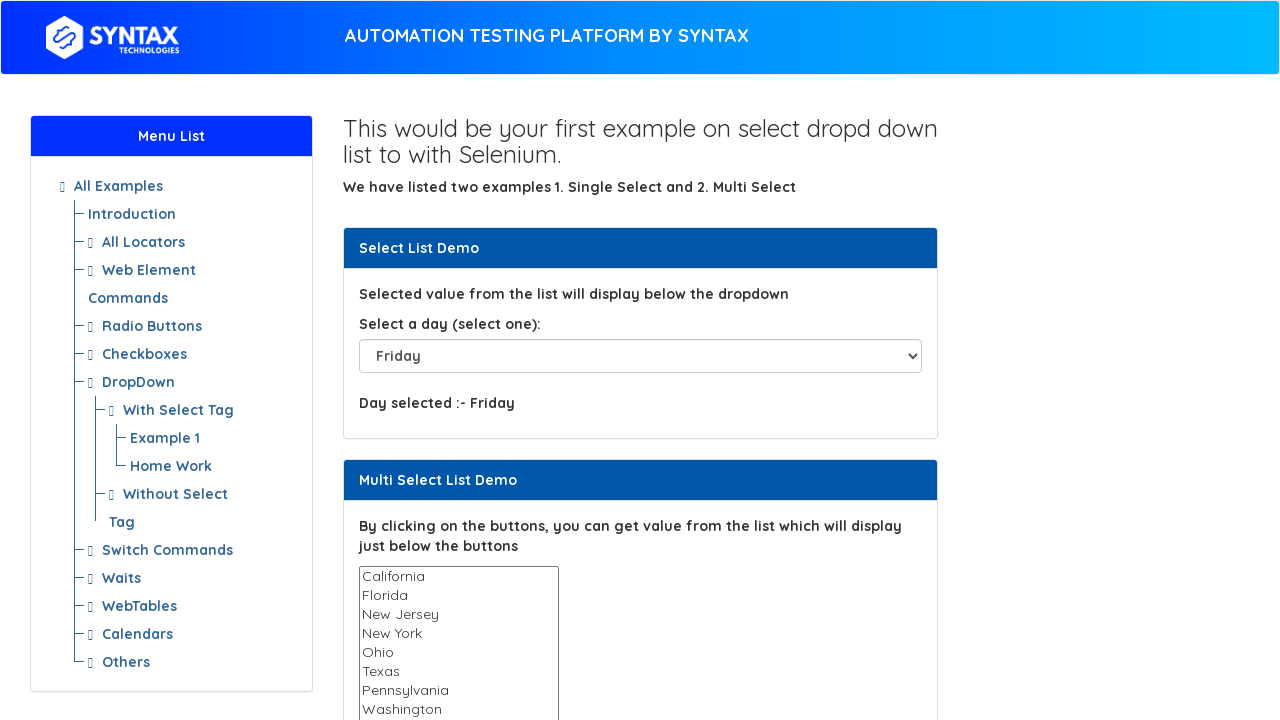

Waited 1000ms after selecting option at index 6
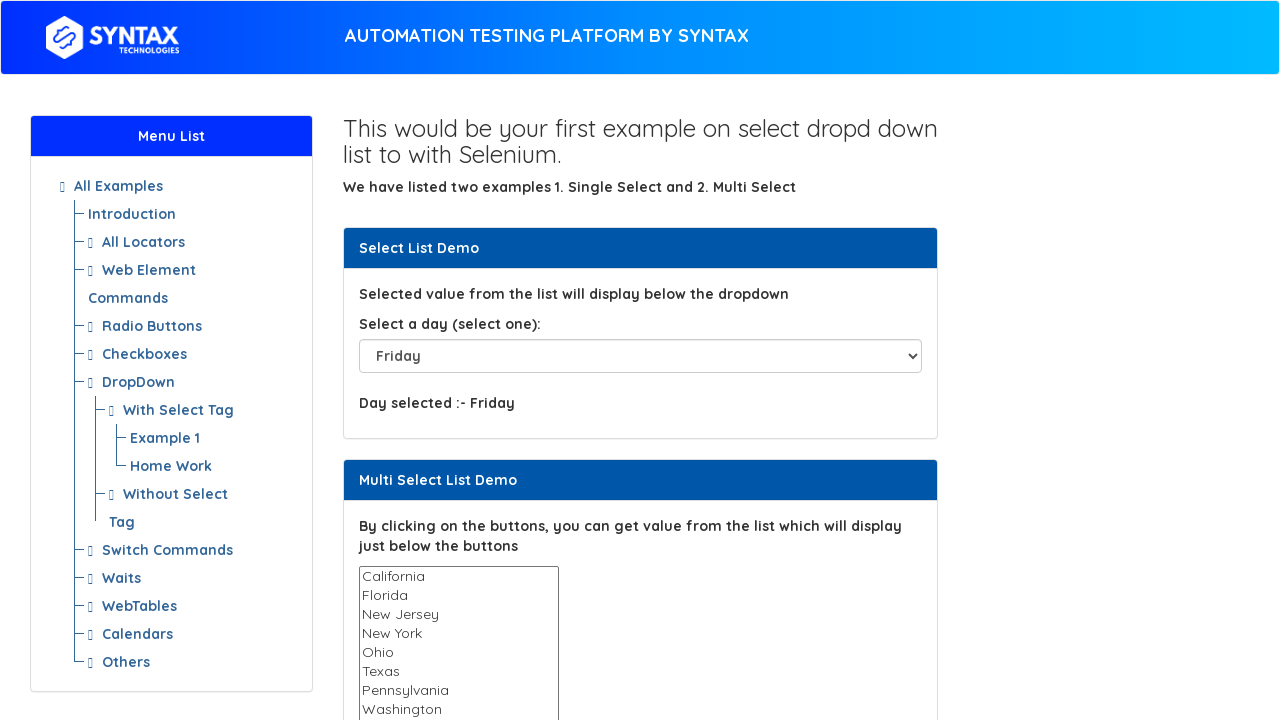

Selected dropdown option at index 7 on #select-demo
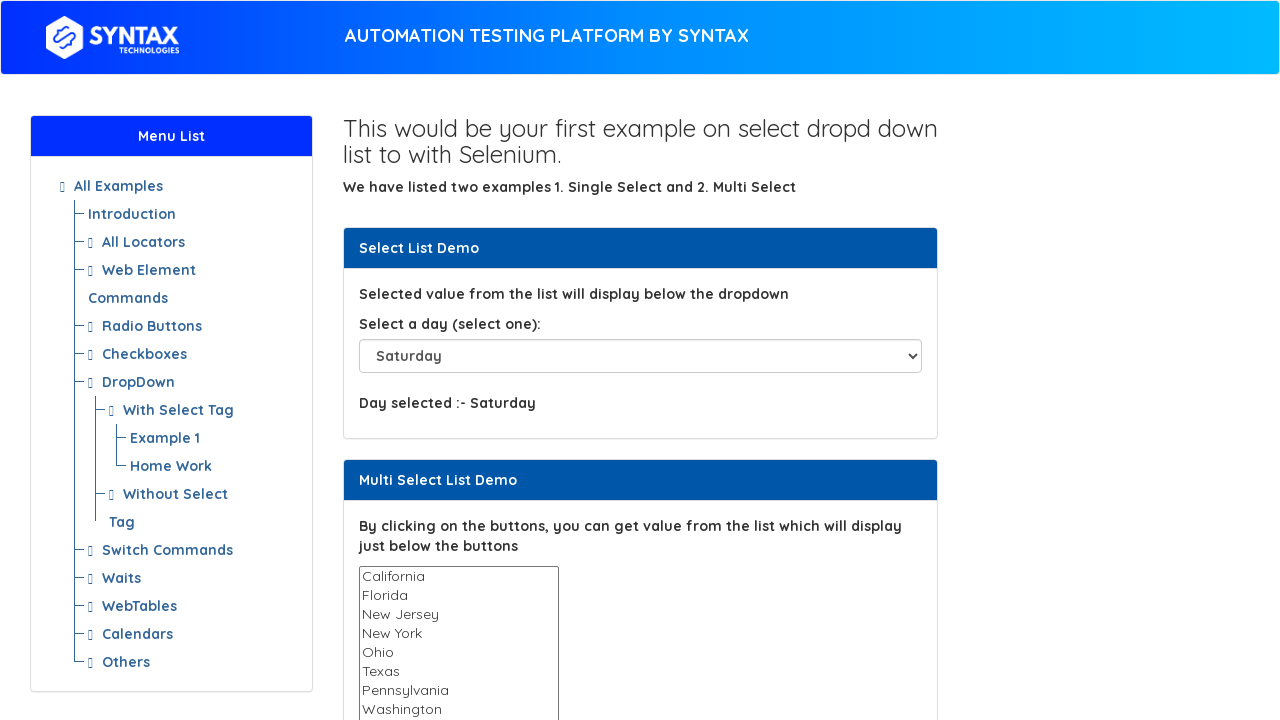

Waited 1000ms after selecting option at index 7
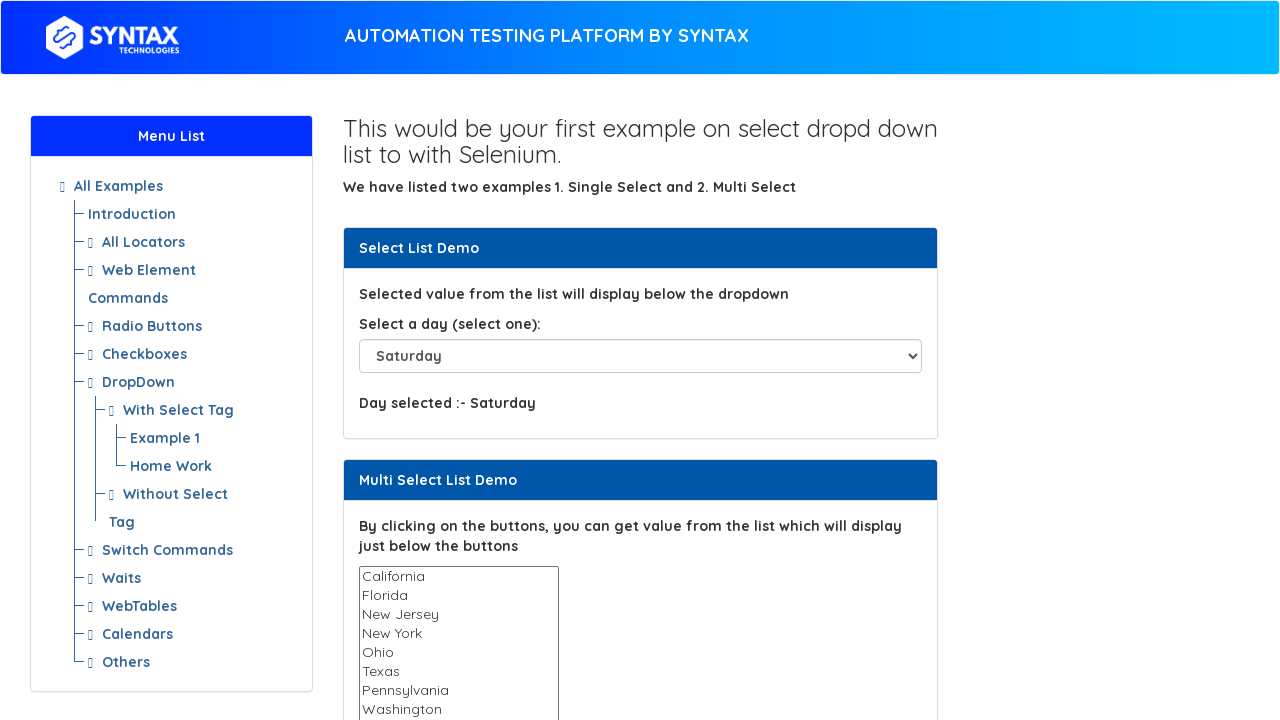

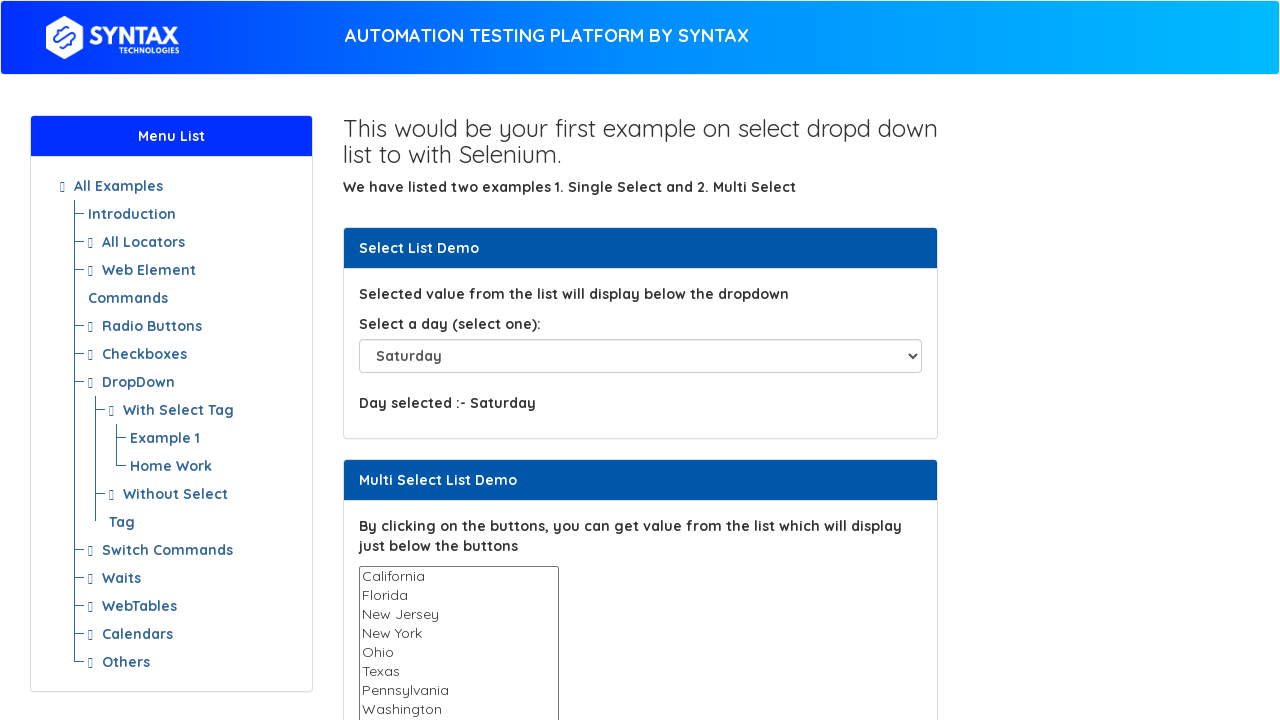